Tests radio button and checkbox selection behavior by clicking elements and verifying their selected states, including toggling a checkbox off.

Starting URL: https://automationfc.github.io/basic-form/index.html

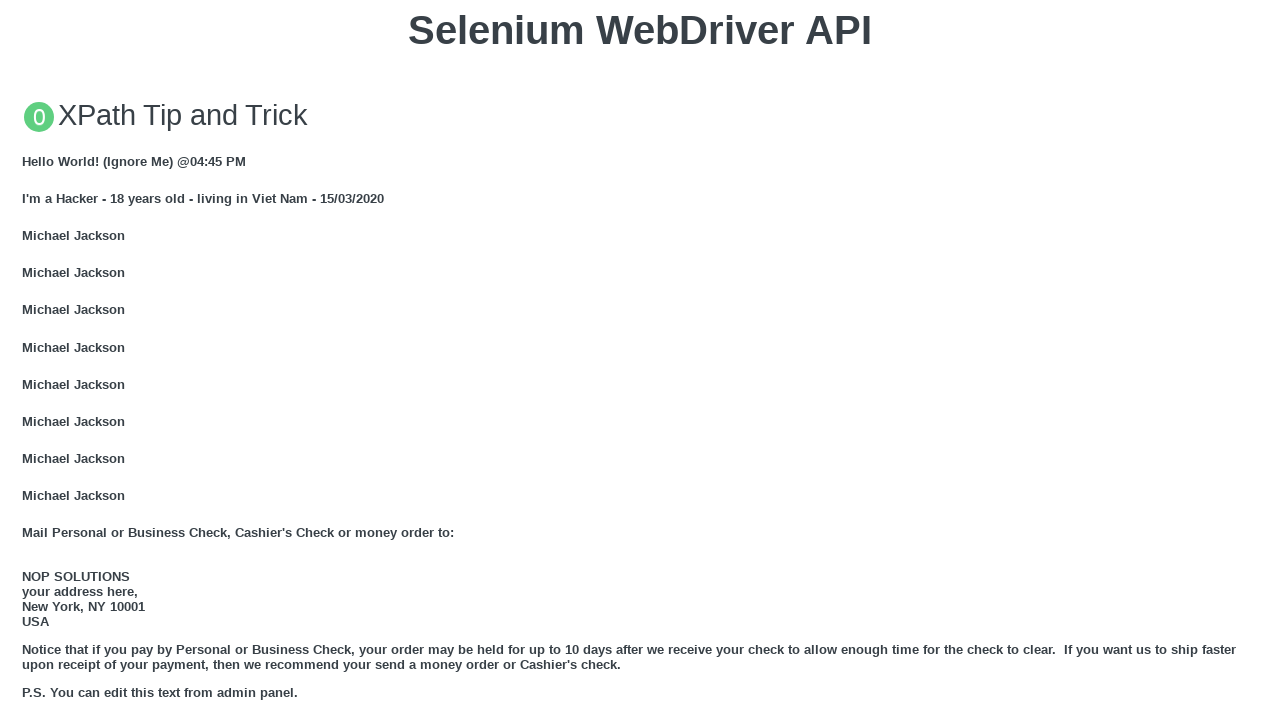

Clicked under_18 radio button at (28, 360) on input#under_18
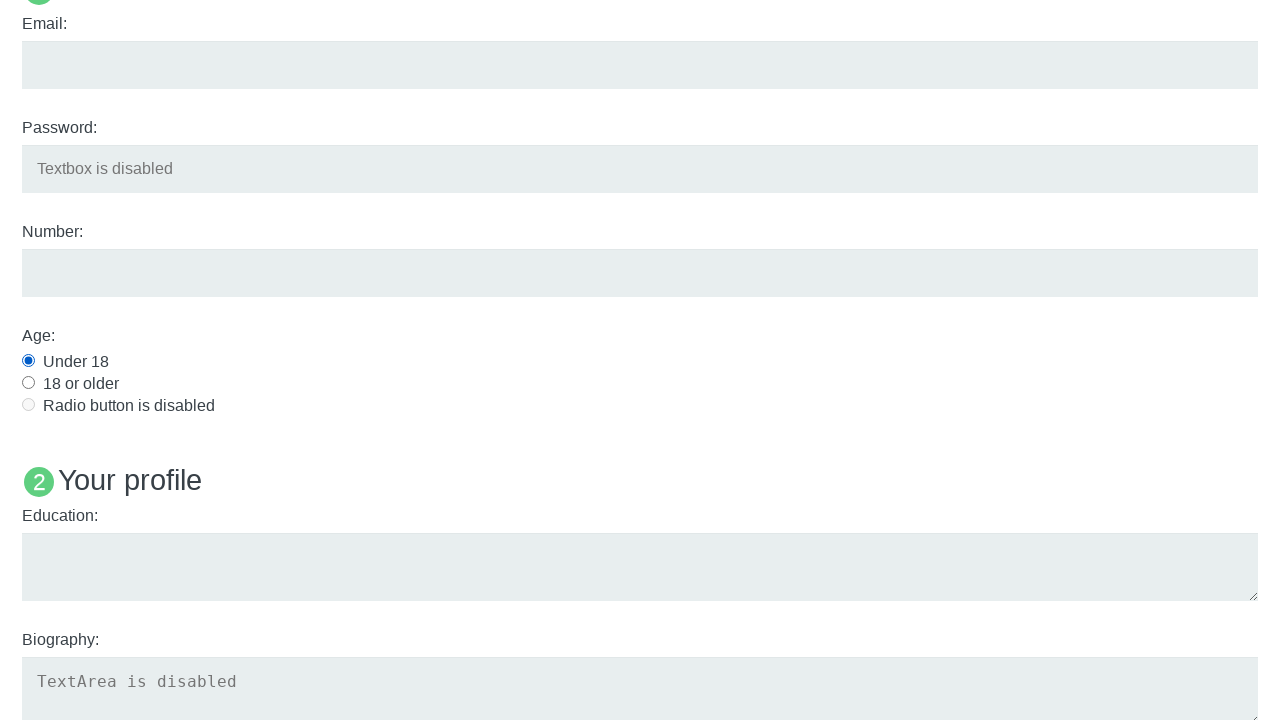

Clicked java checkbox at (28, 361) on input#java
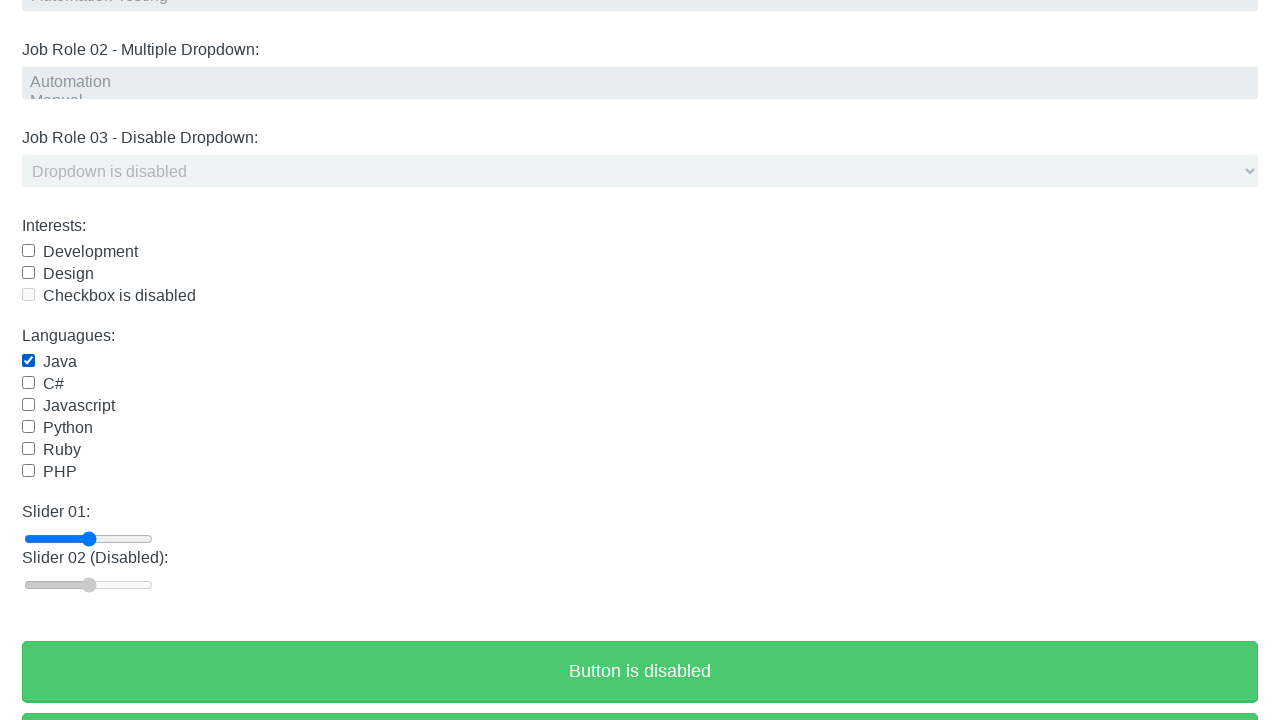

Verified under_18 radio button is selected
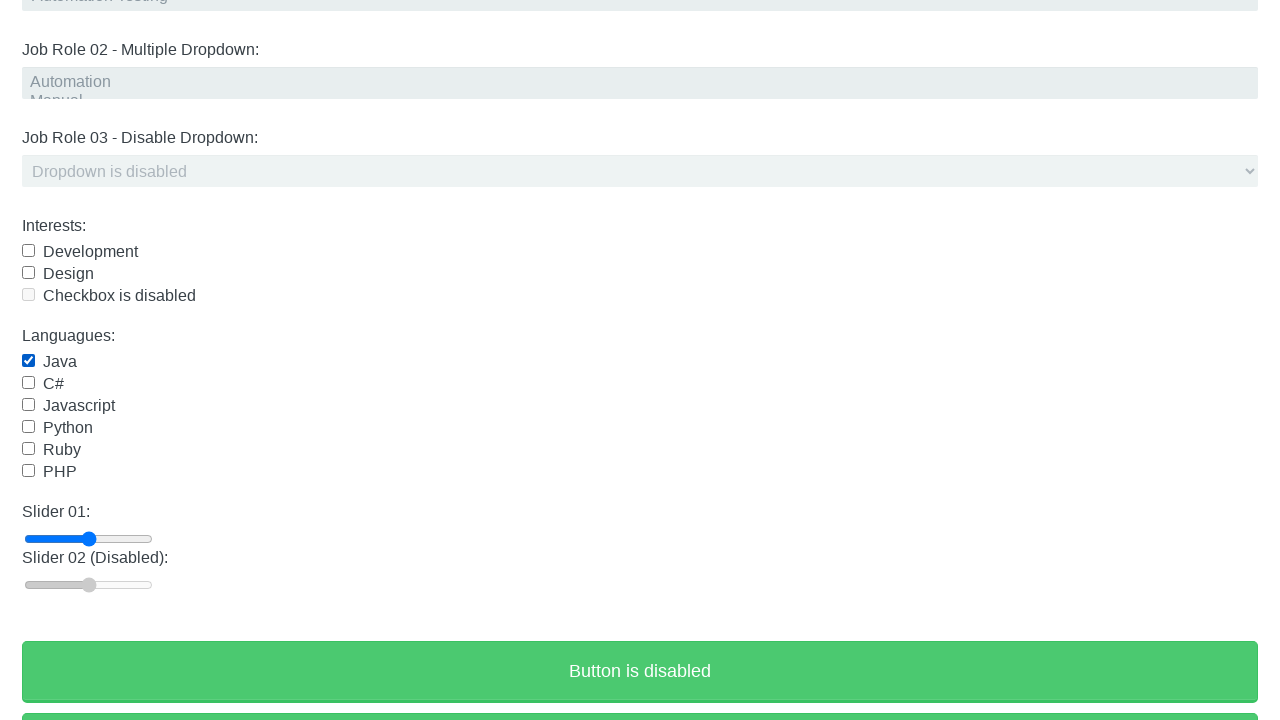

Verified java checkbox is selected
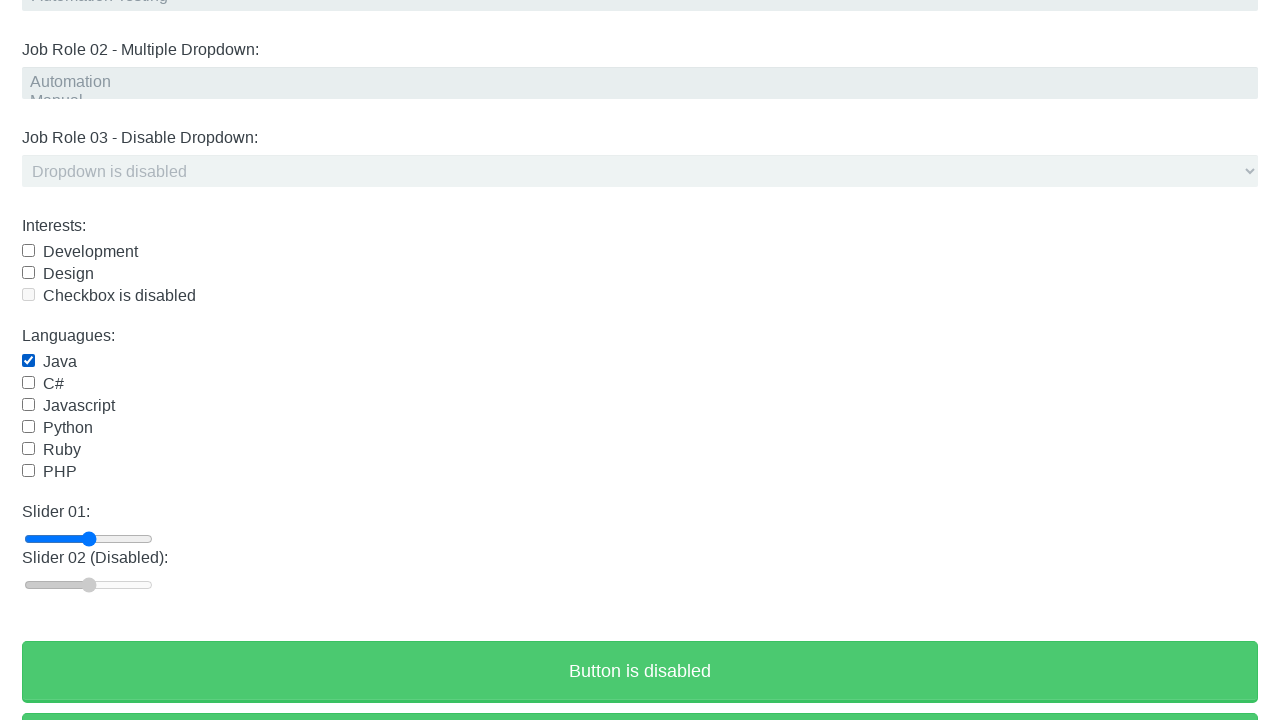

Clicked java checkbox again to deselect at (28, 361) on input#java
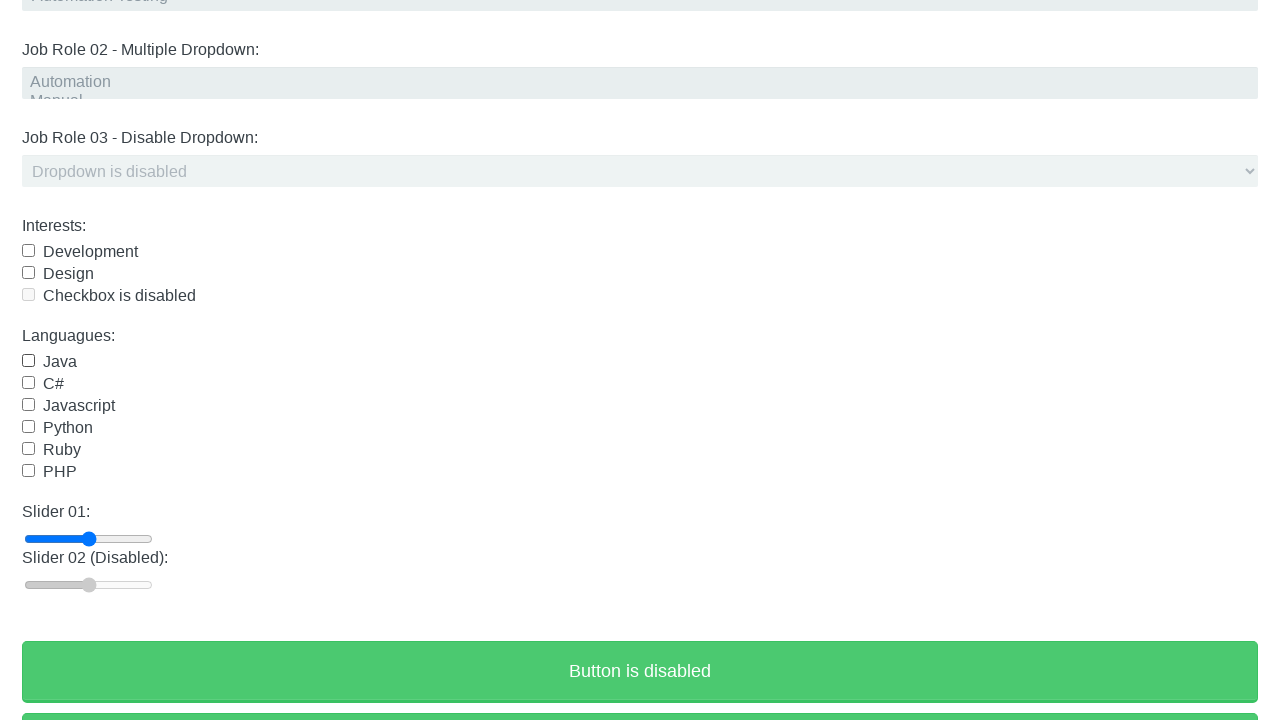

Verified under_18 radio button is still selected
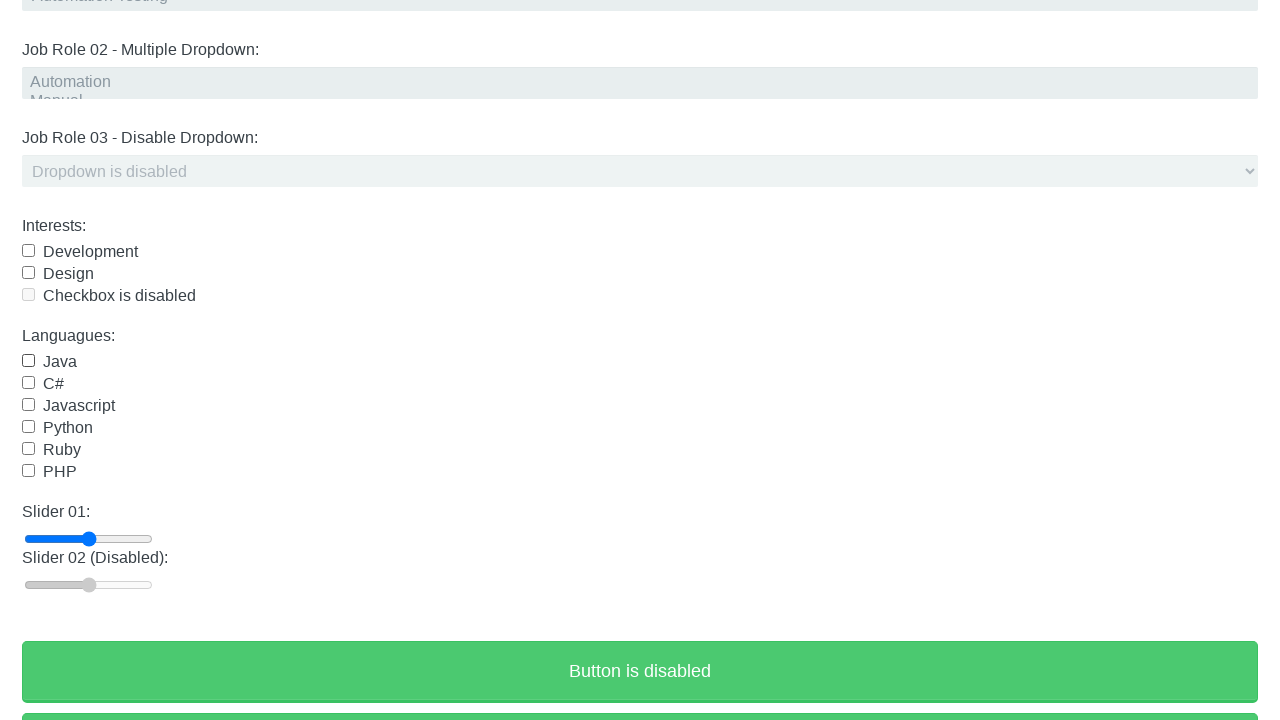

Verified java checkbox is now deselected
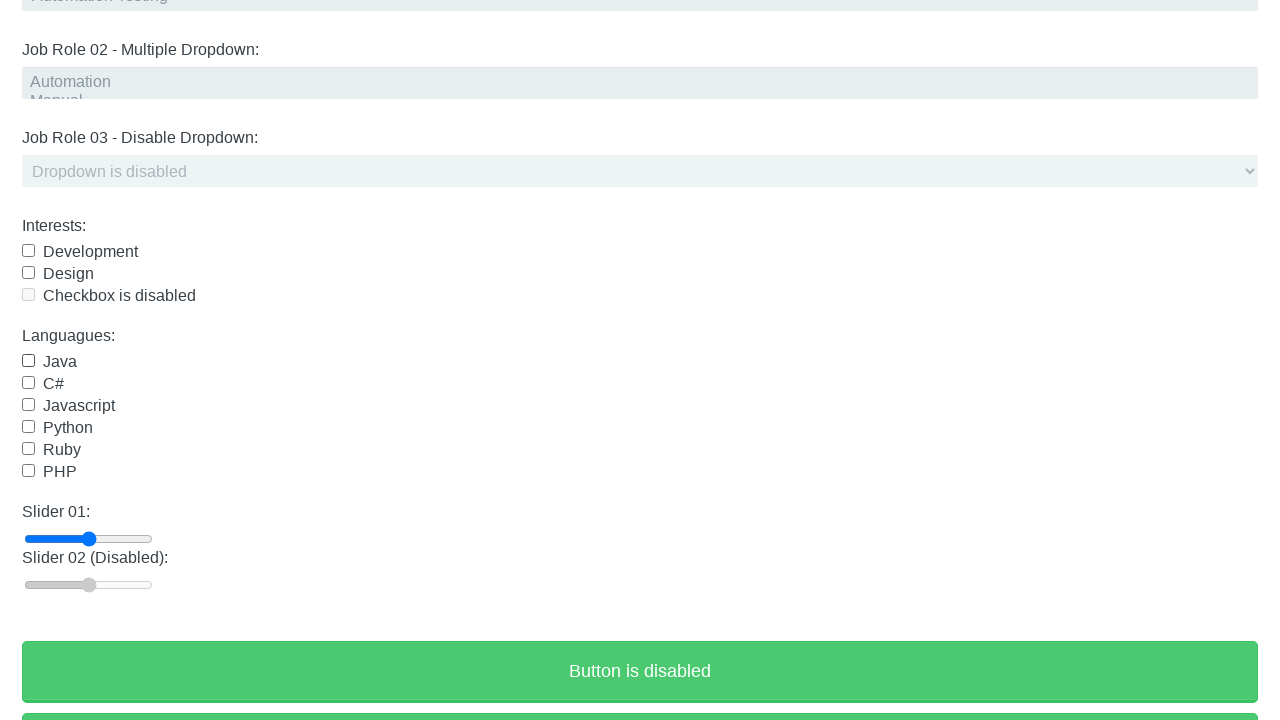

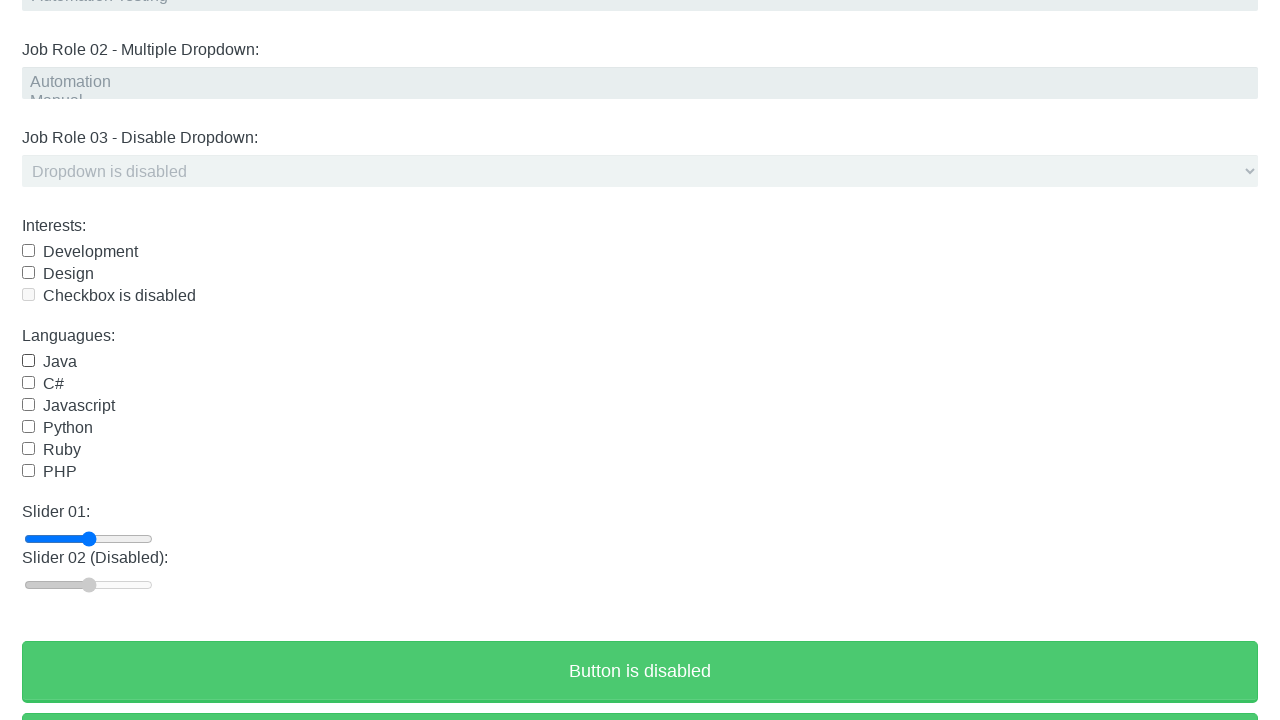